Tests the search functionality on Python.org by searching for "pycon" and verifying results appear

Starting URL: https://www.python.org

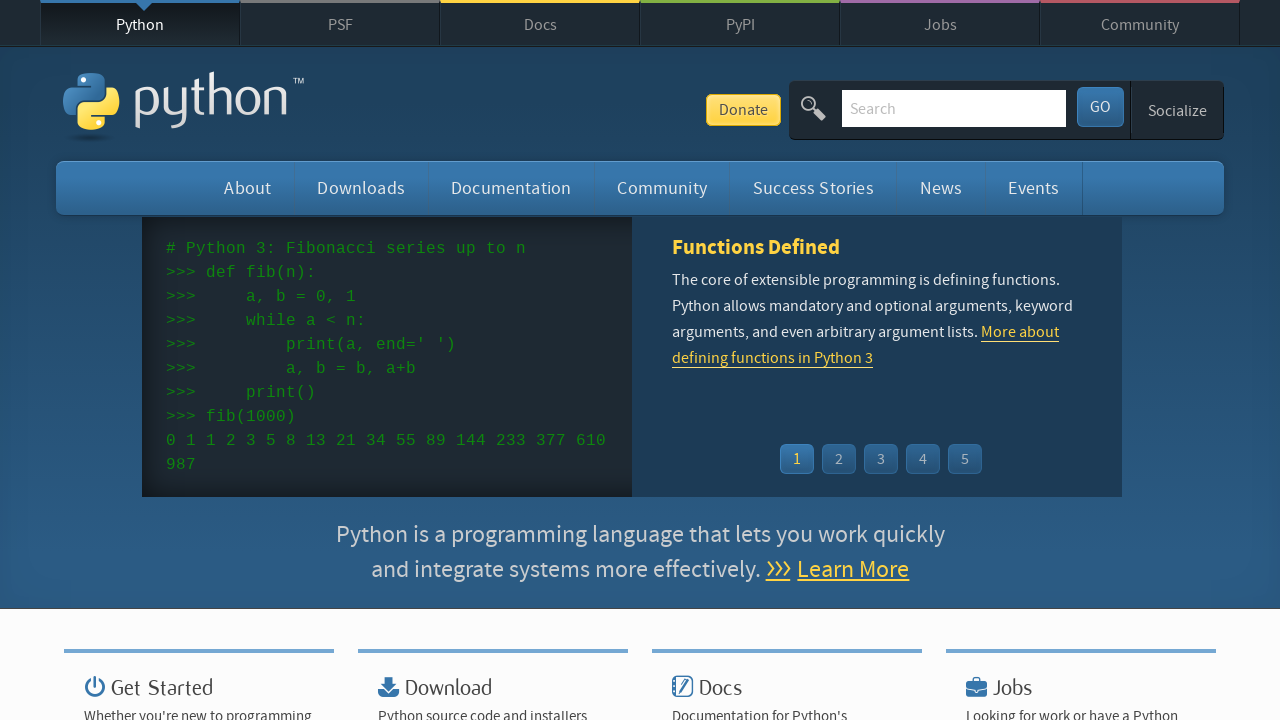

Filled search field with 'pycon' on input[name='q']
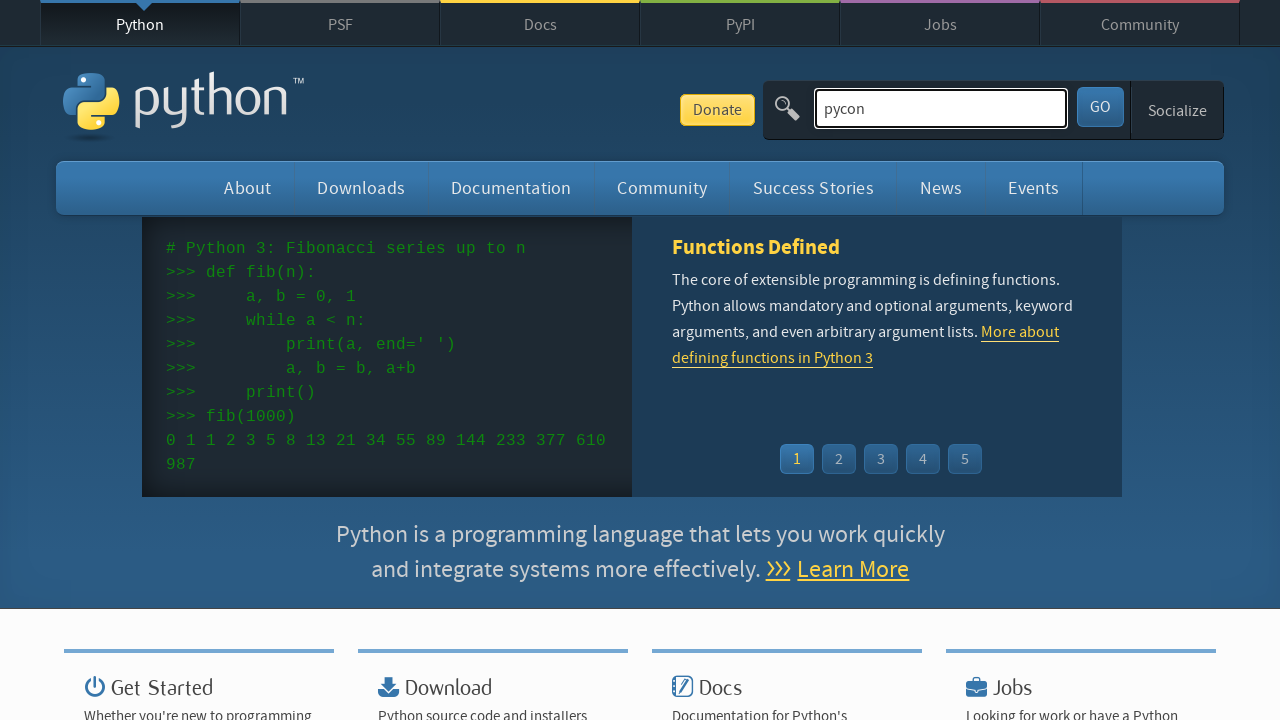

Clicked submit button to search for 'pycon' at (1100, 107) on button[id='submit']
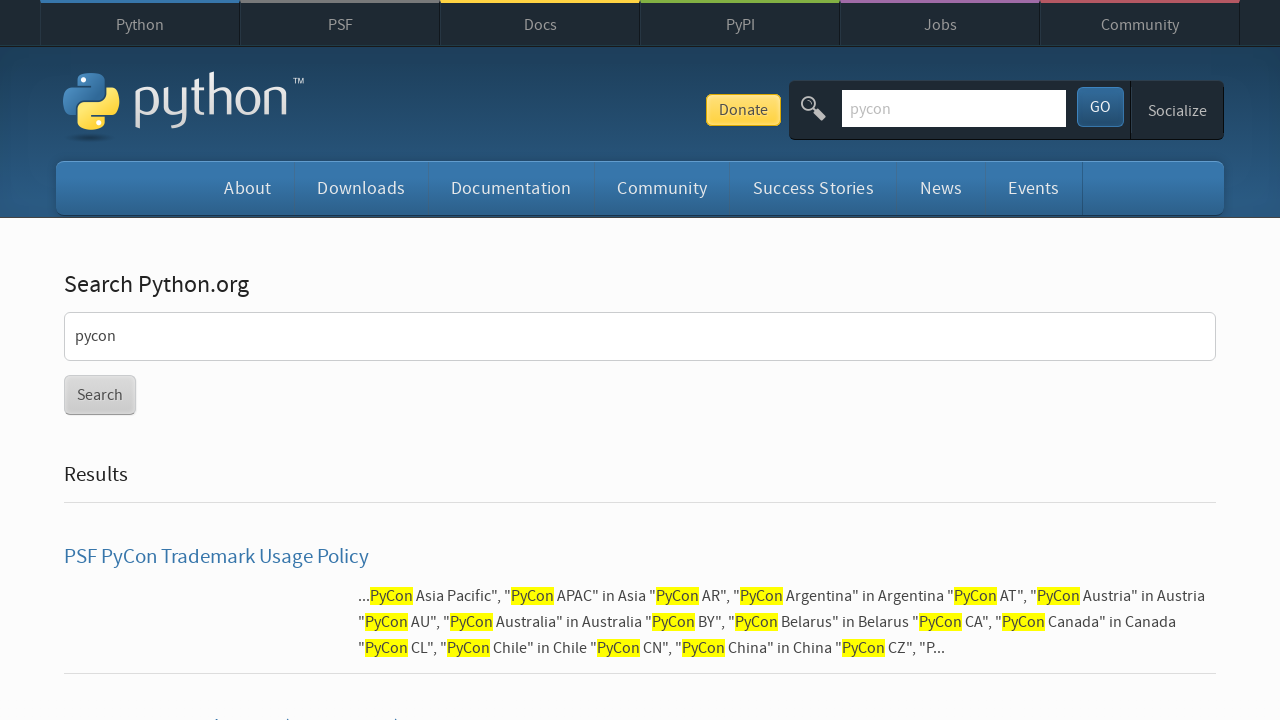

Search results loaded successfully on Python.org
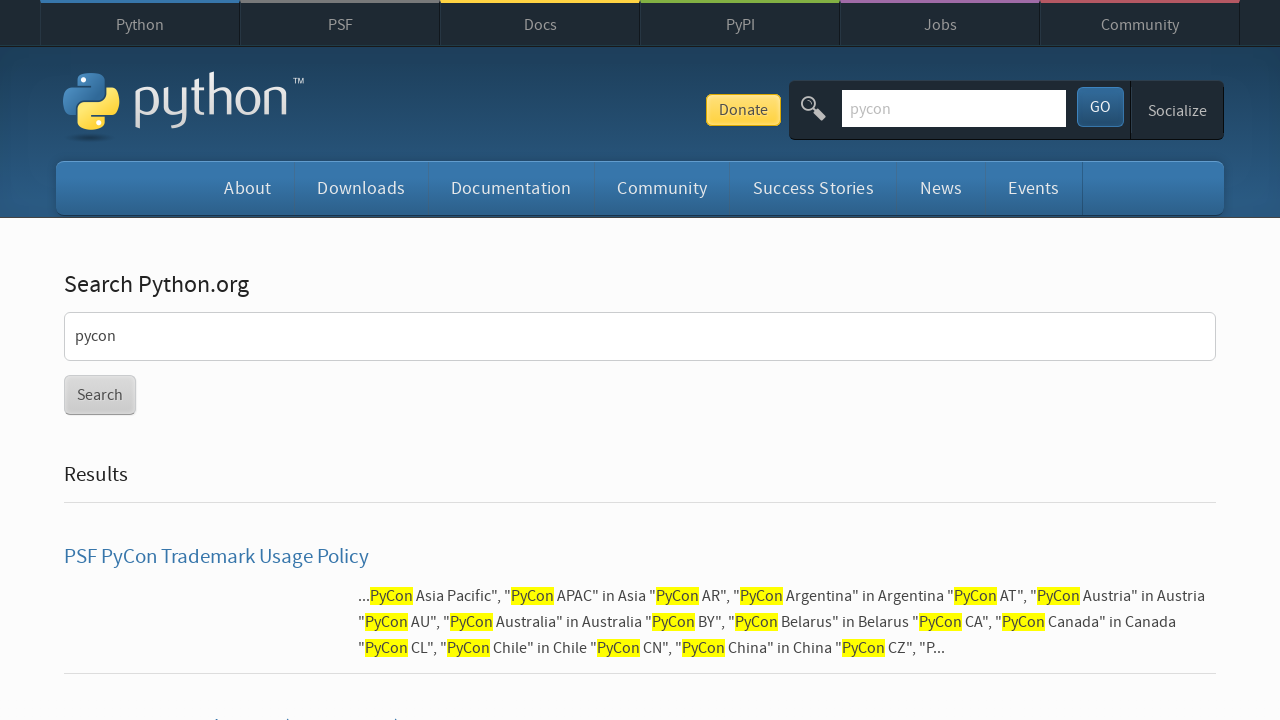

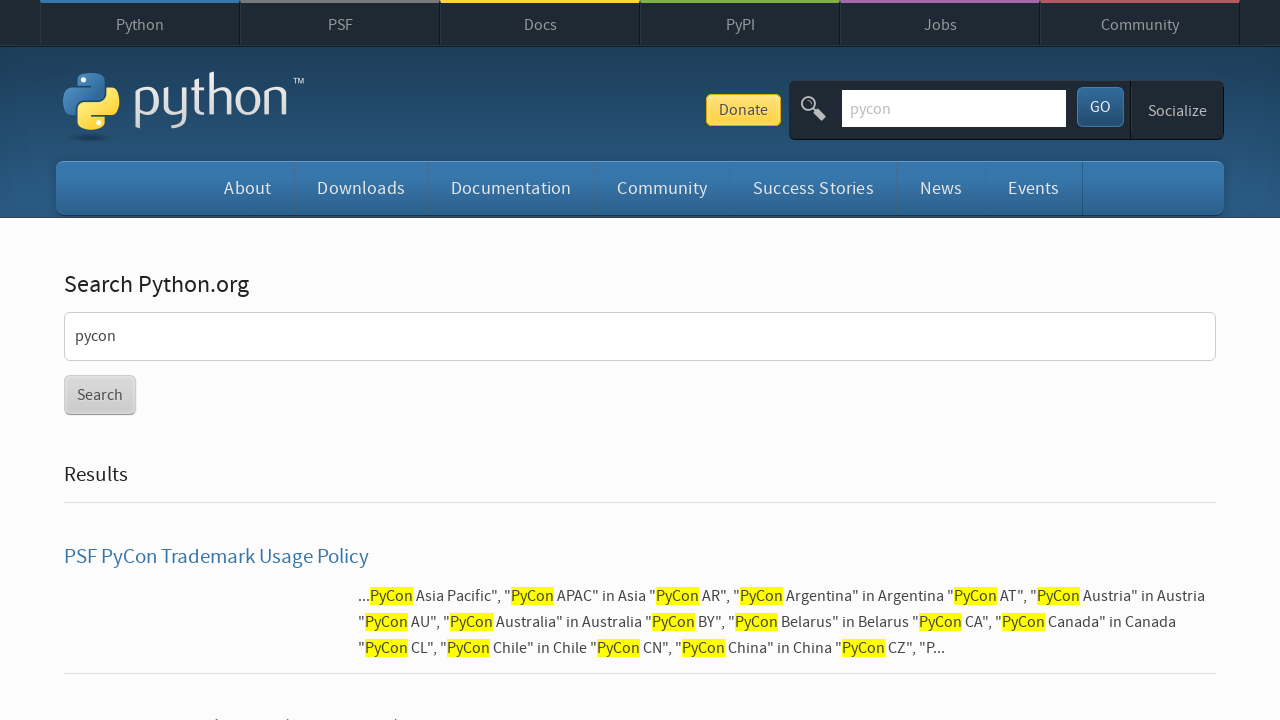